Tests e-commerce search and add to cart functionality by searching for products containing "ca" and adding Cashews to cart

Starting URL: https://rahulshettyacademy.com/seleniumPractise/#/

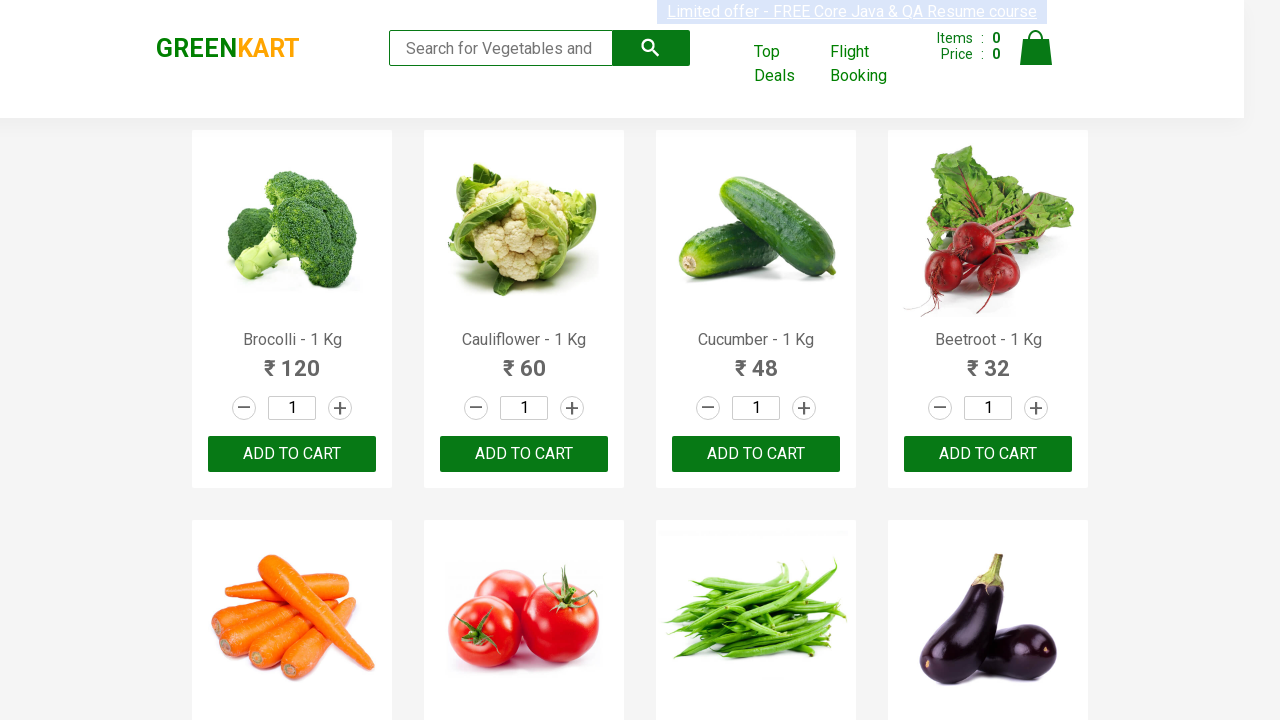

Filled search field with 'ca' to filter products on .search-keyword
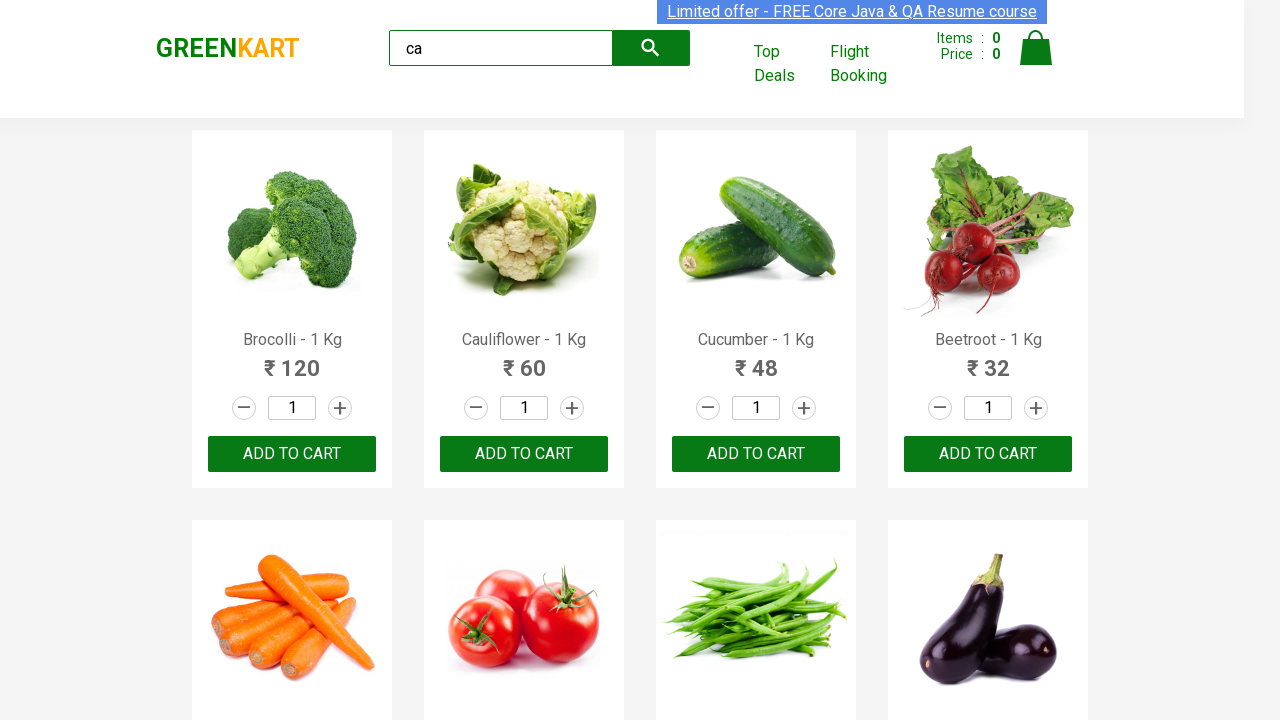

Waited 2 seconds for filtered products to load
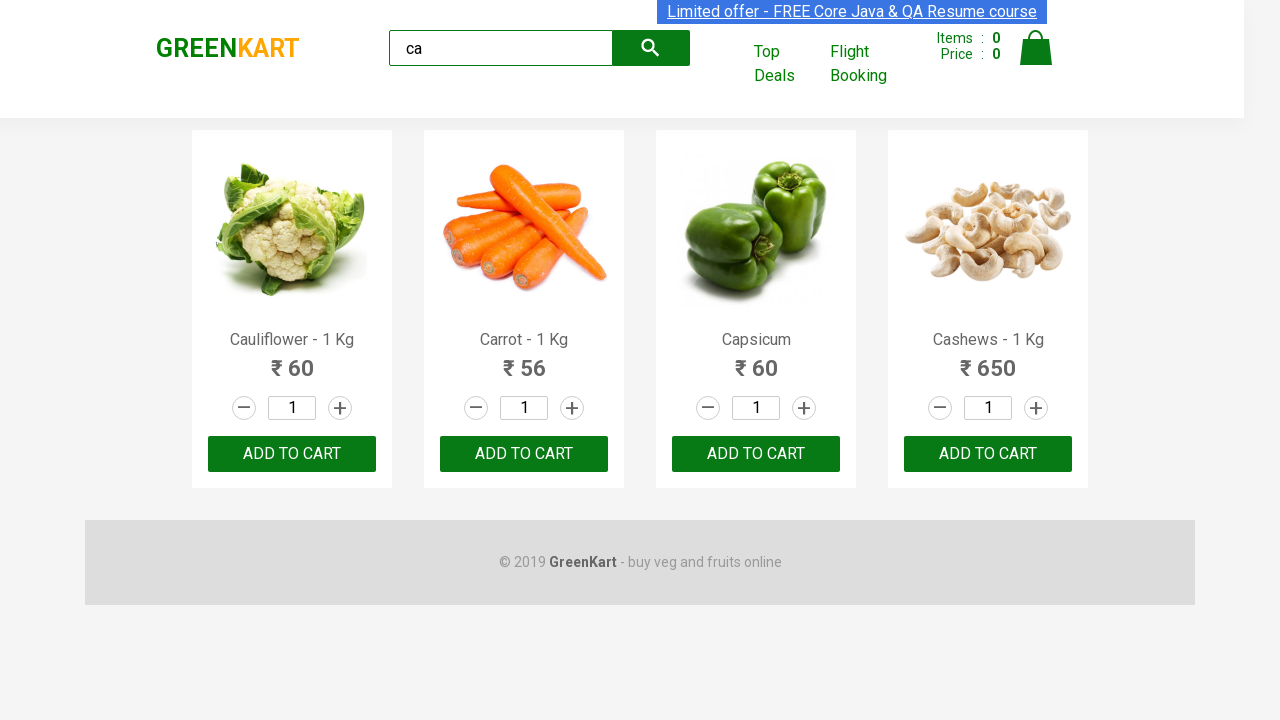

Confirmed filtered products are visible on page
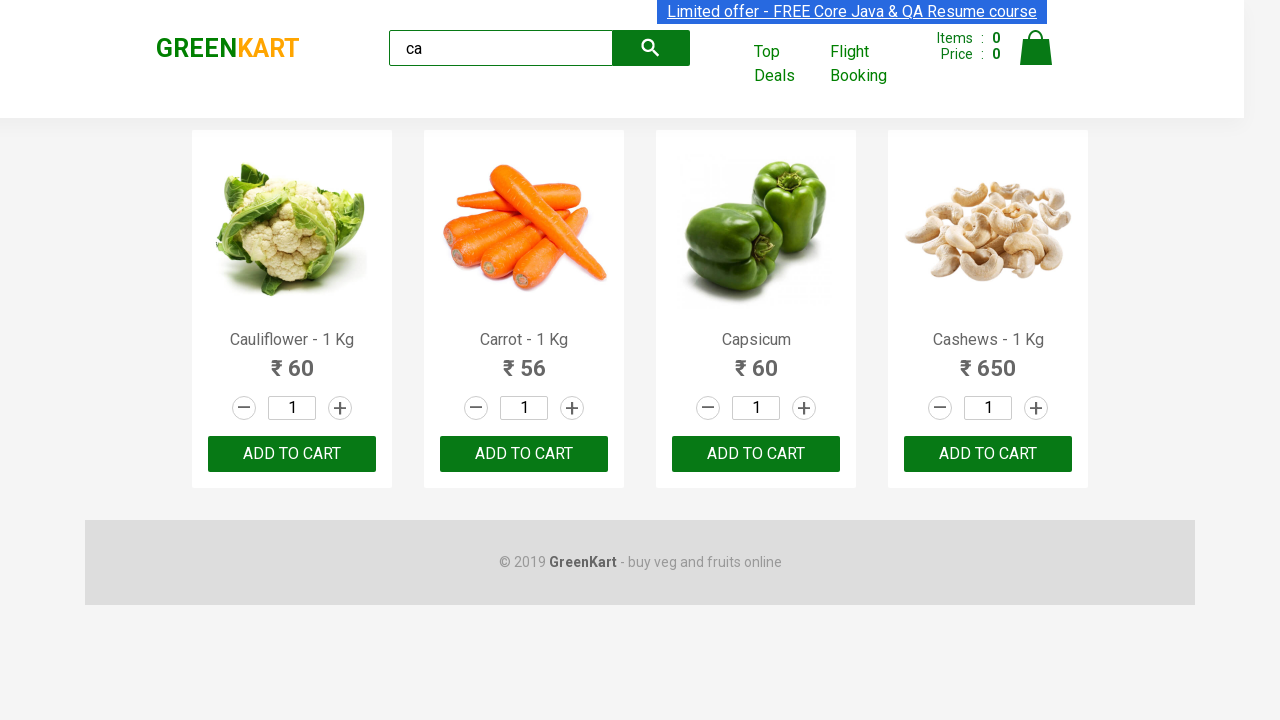

Retrieved list of all visible products
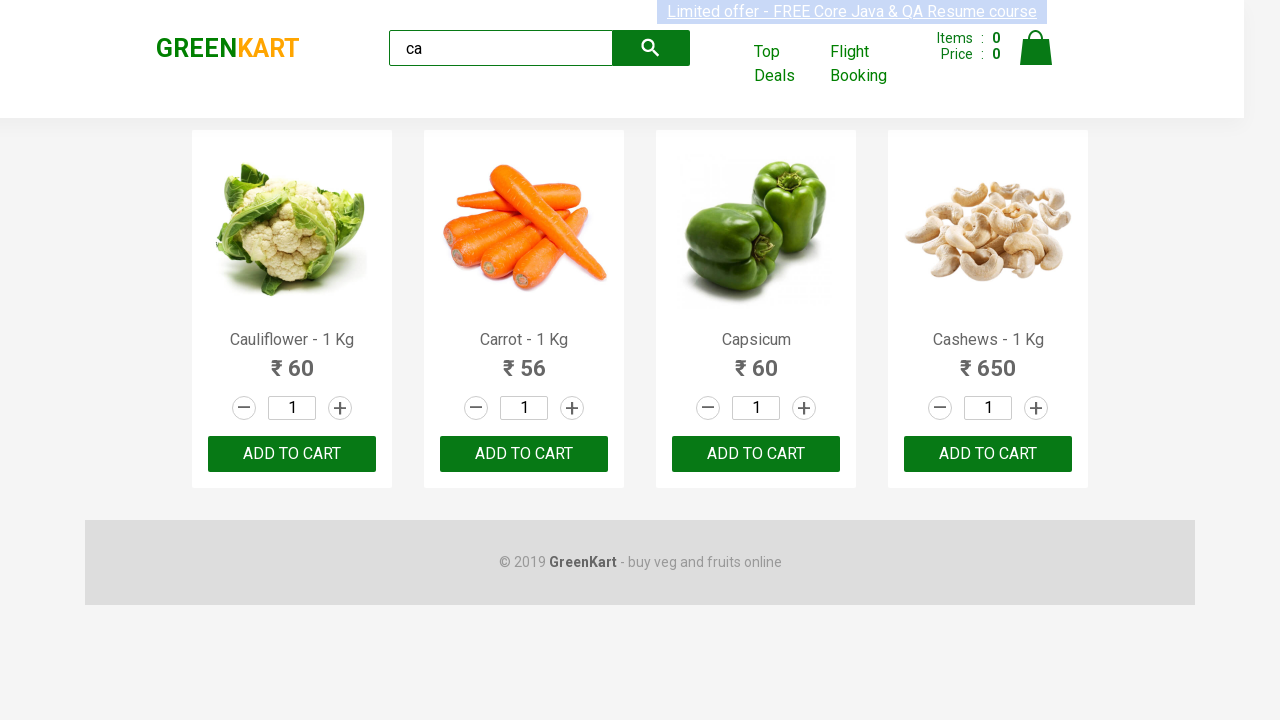

Checked product name: Cauliflower - 1 Kg
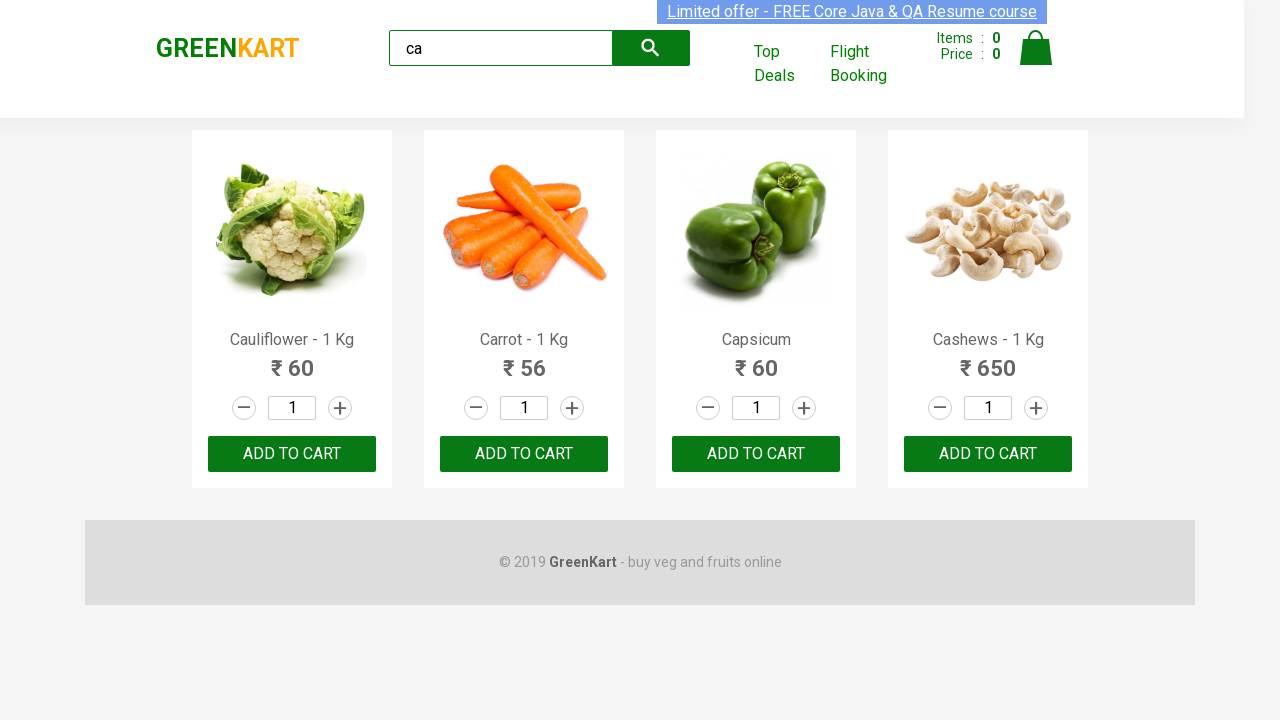

Checked product name: Carrot - 1 Kg
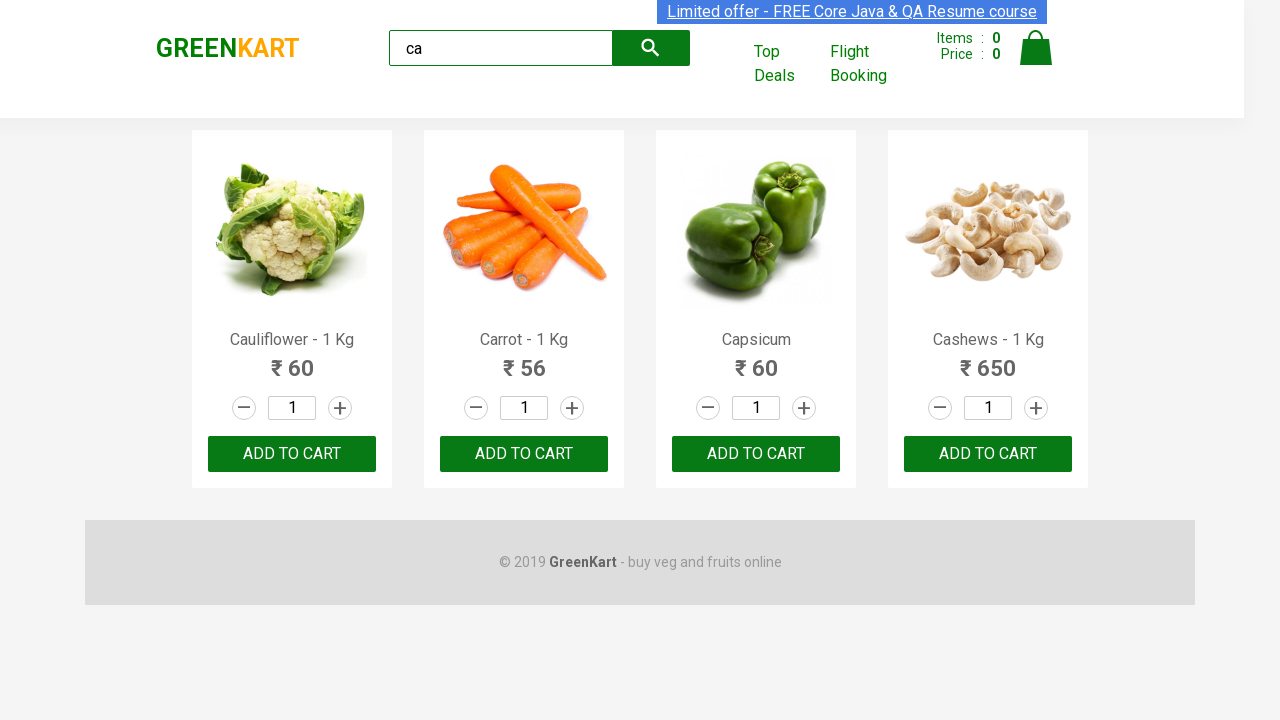

Checked product name: Capsicum
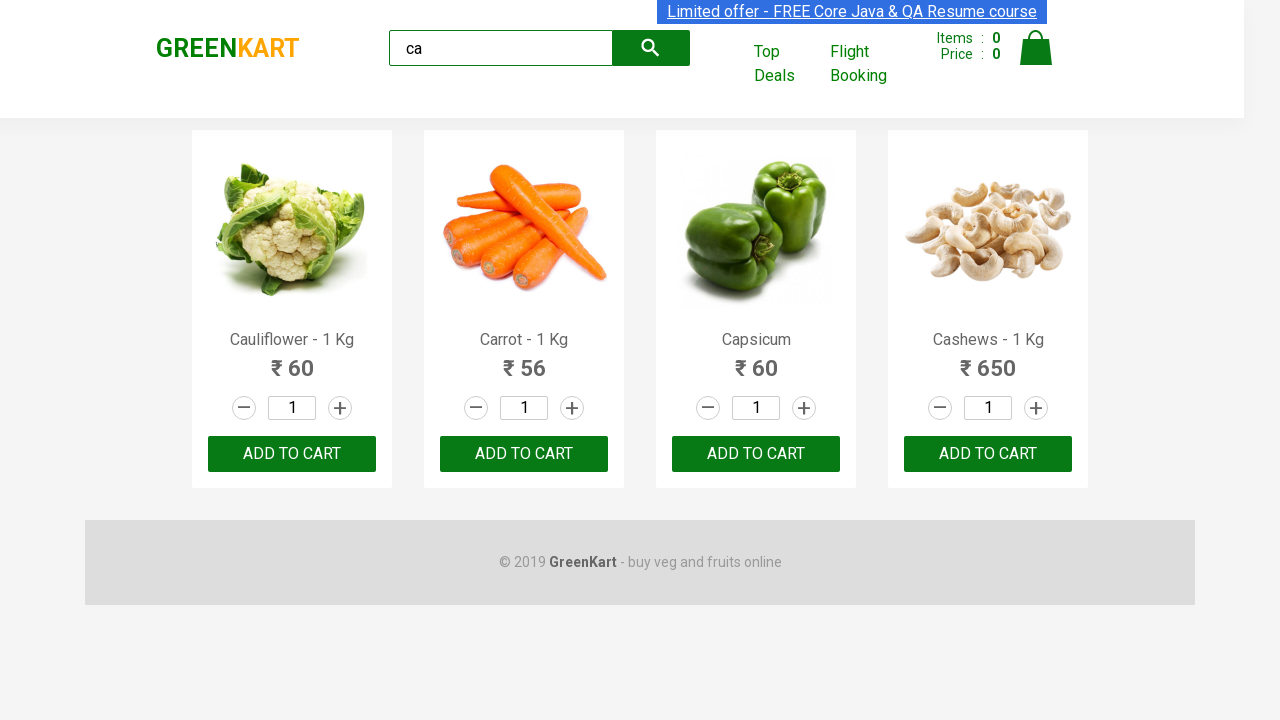

Checked product name: Cashews - 1 Kg
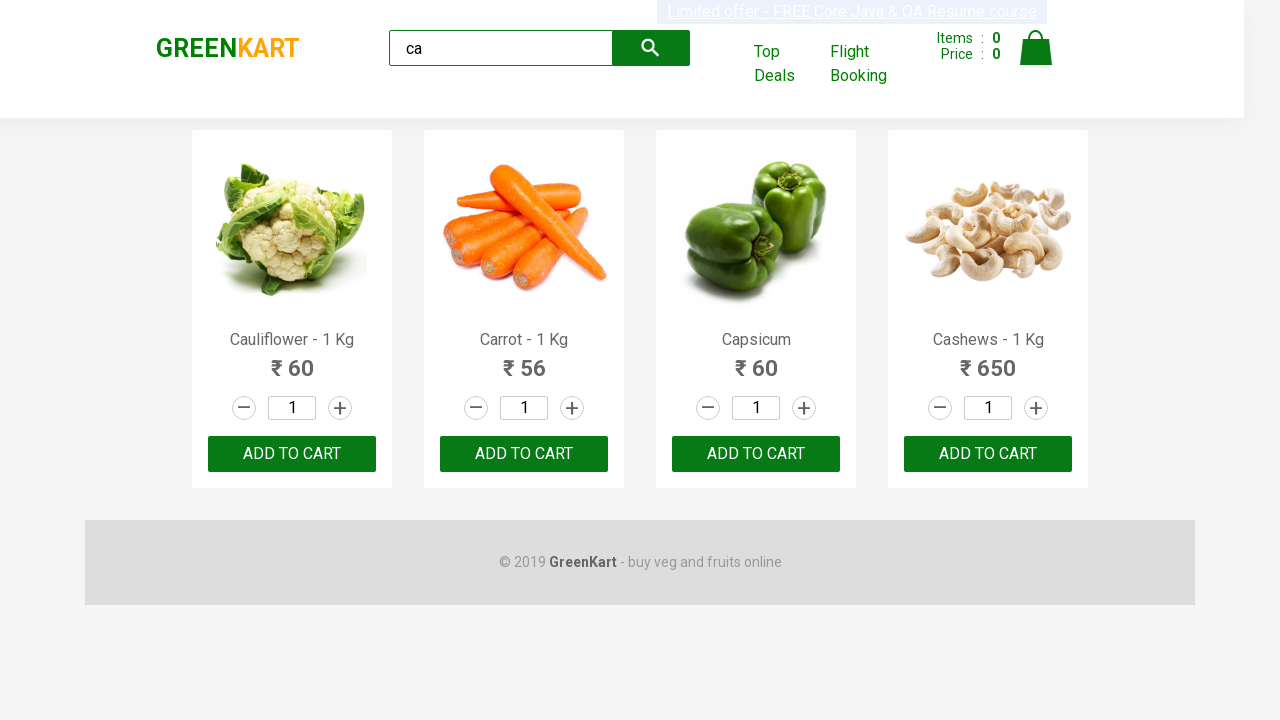

Clicked ADD TO CART button for Cashews product at (988, 454) on .products .product >> nth=3 >> button
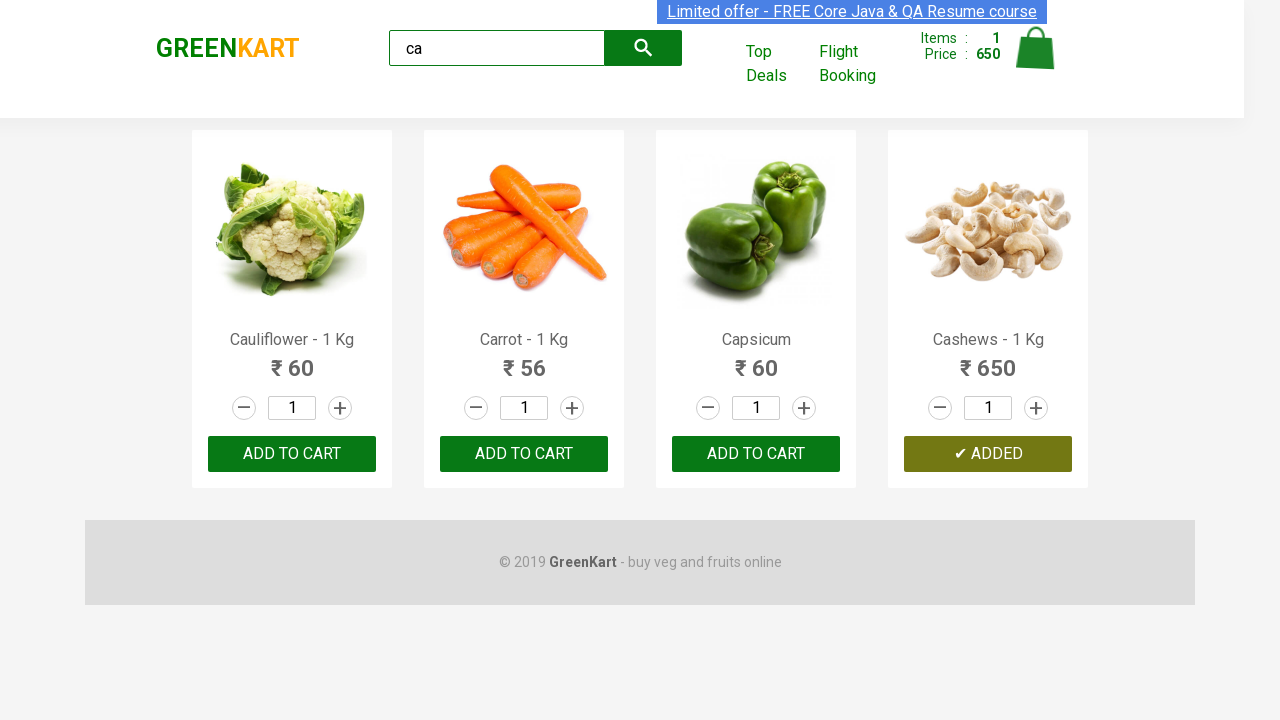

Retrieved brand logo text for verification: GREENKART
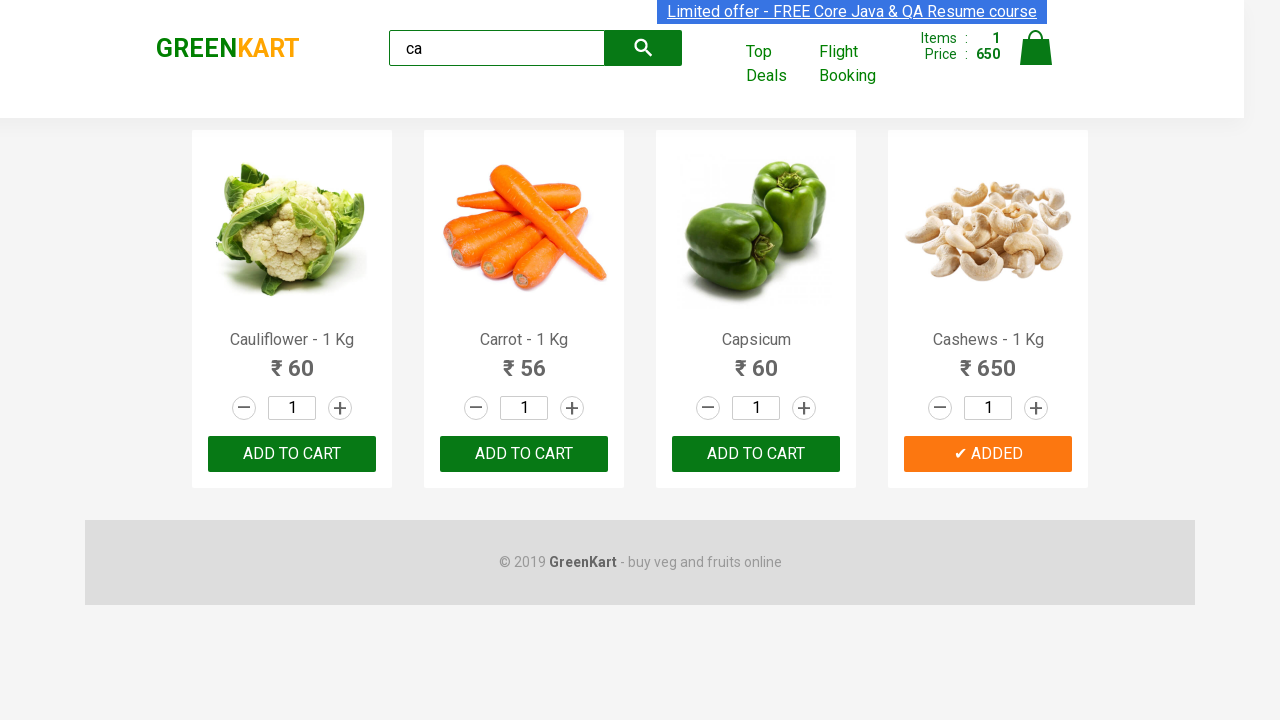

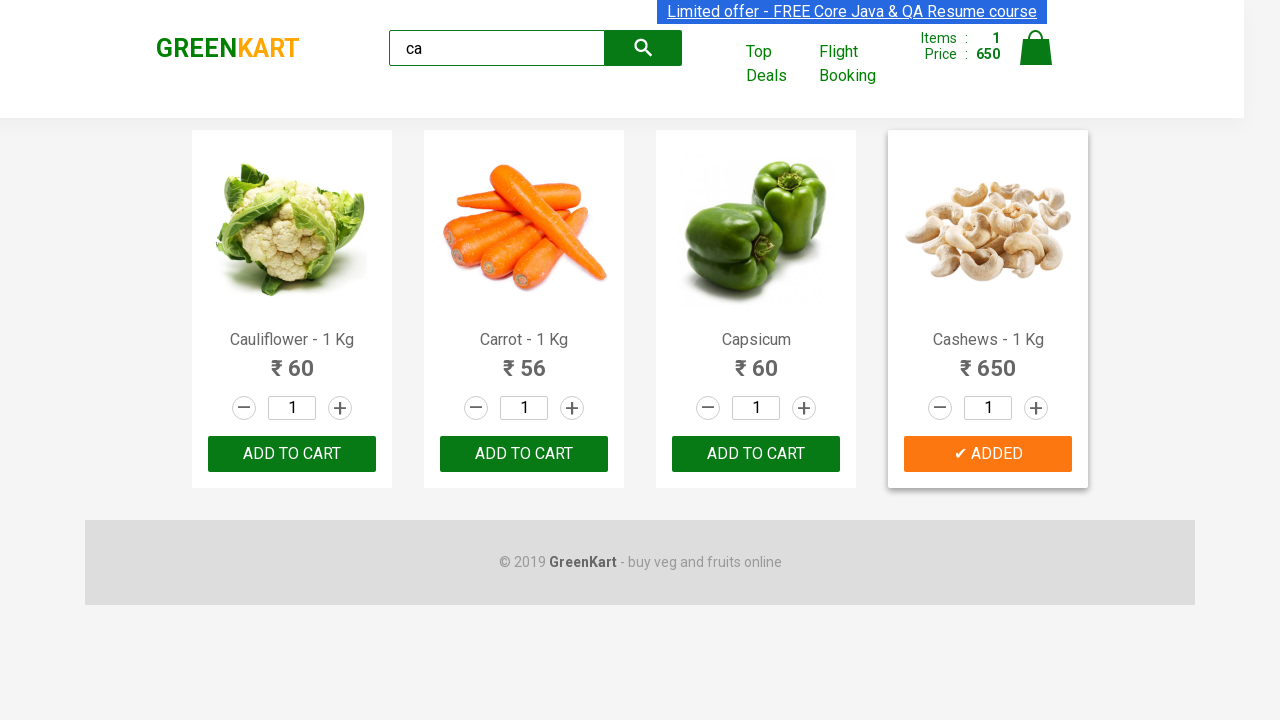